Tests calendar date picker functionality by navigating through year and month selection on a practice e-commerce site

Starting URL: https://rahulshettyacademy.com/seleniumPractise/#/offers

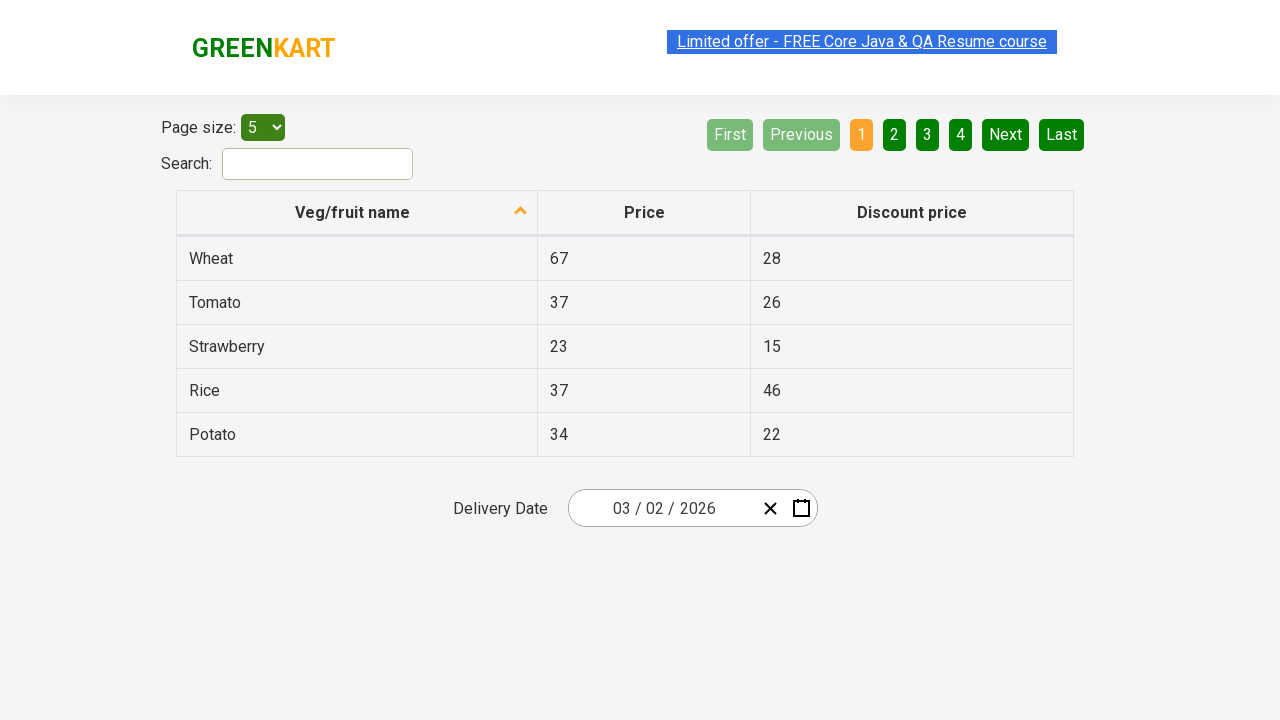

Clicked date picker input group to open calendar at (662, 508) on .react-date-picker__inputGroup
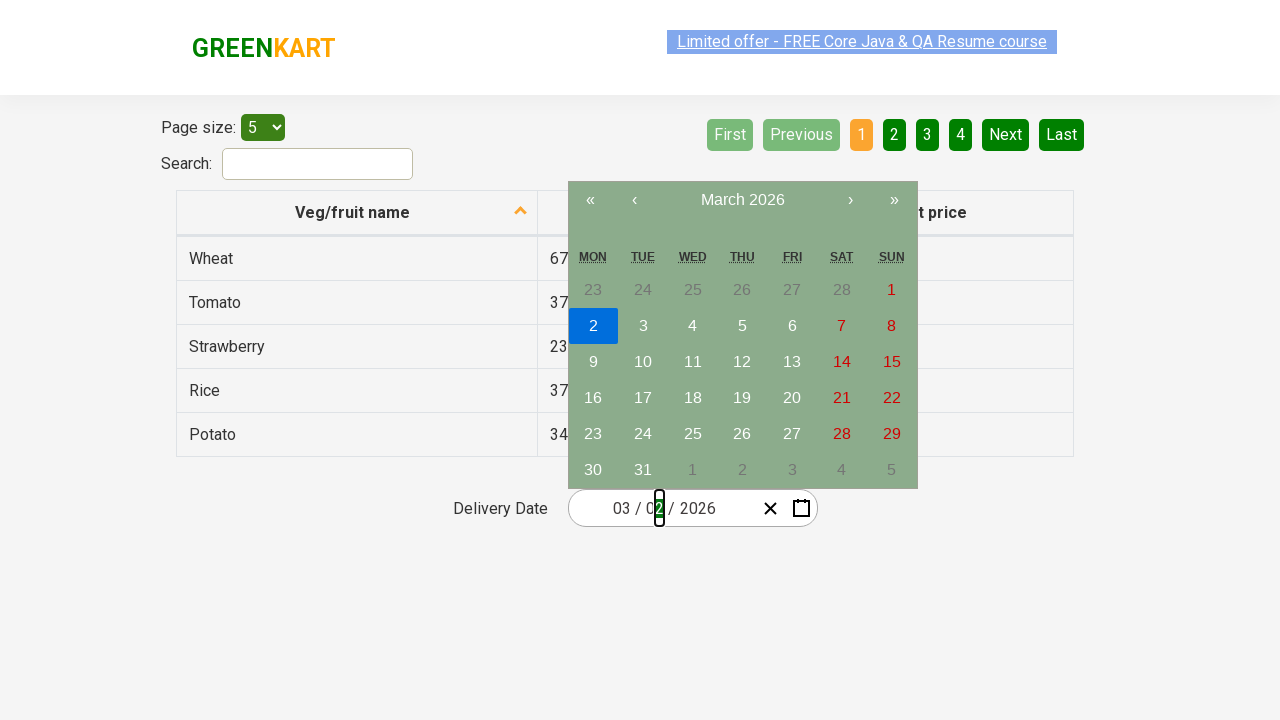

Clicked navigation label to switch to month view at (742, 200) on .react-calendar__navigation__label
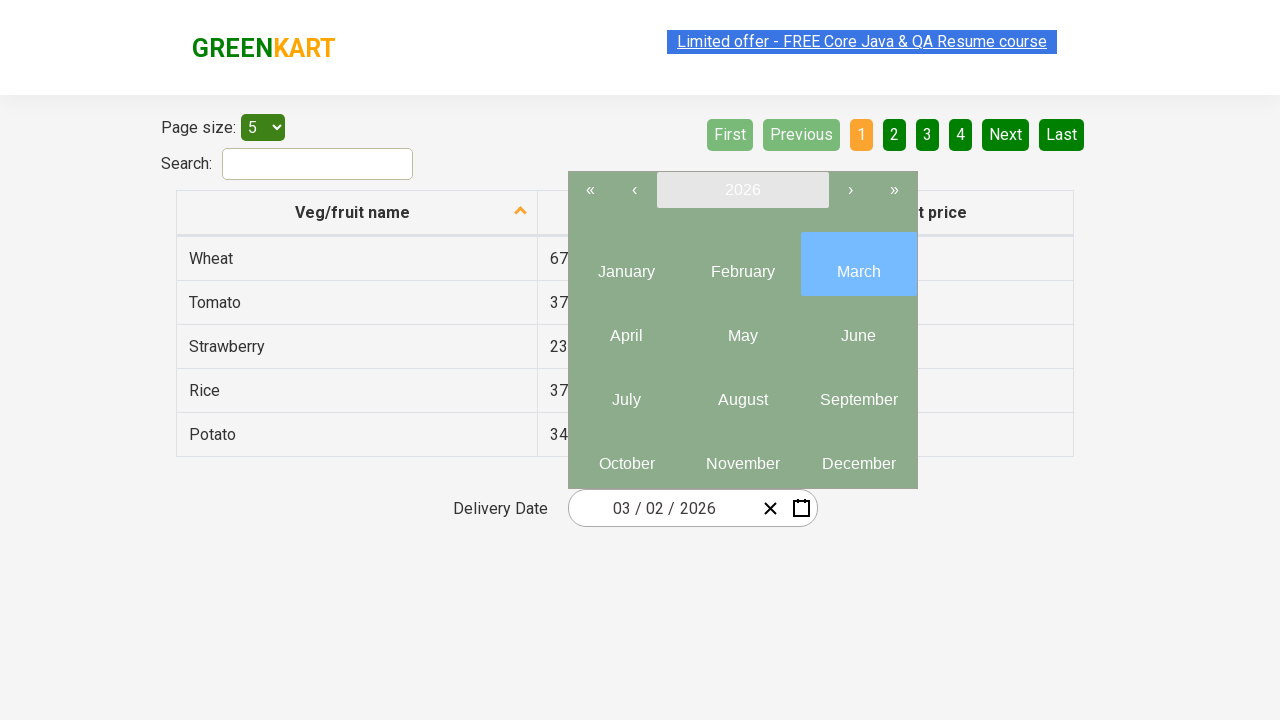

Clicked navigation label again to switch to year view at (742, 190) on .react-calendar__navigation__label
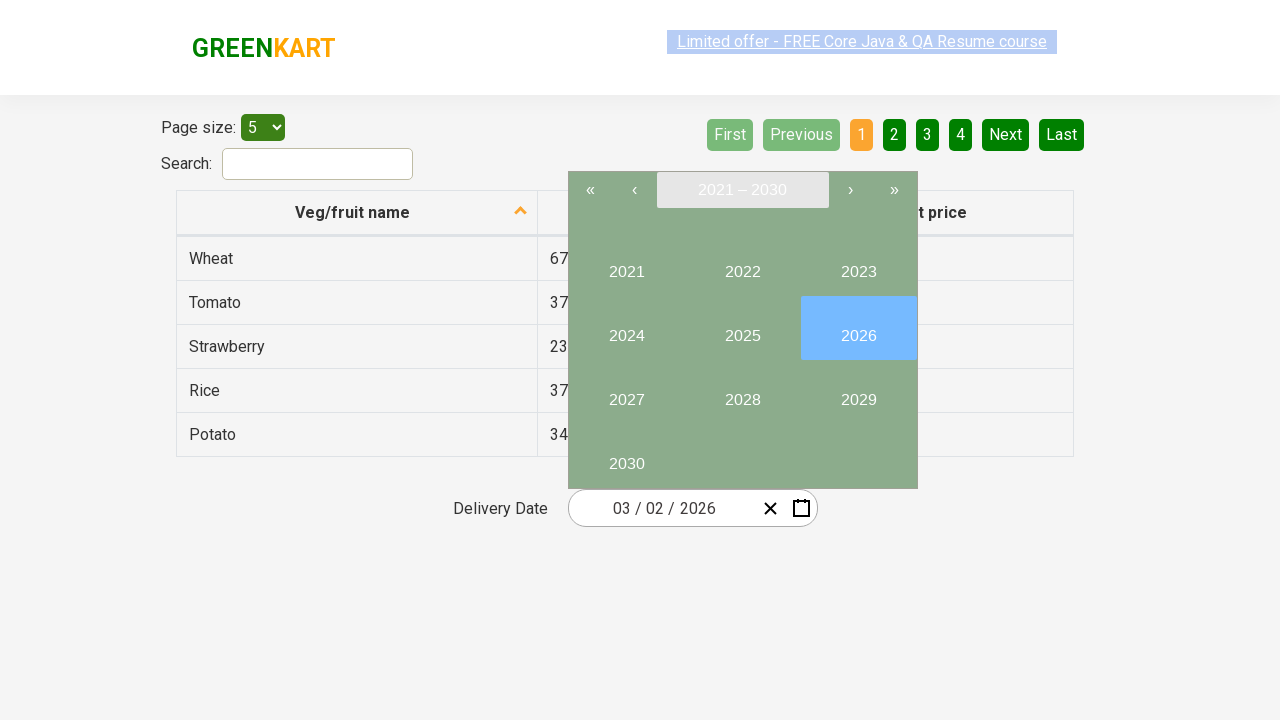

Selected year 2025 at (742, 328) on internal:text="2025"i
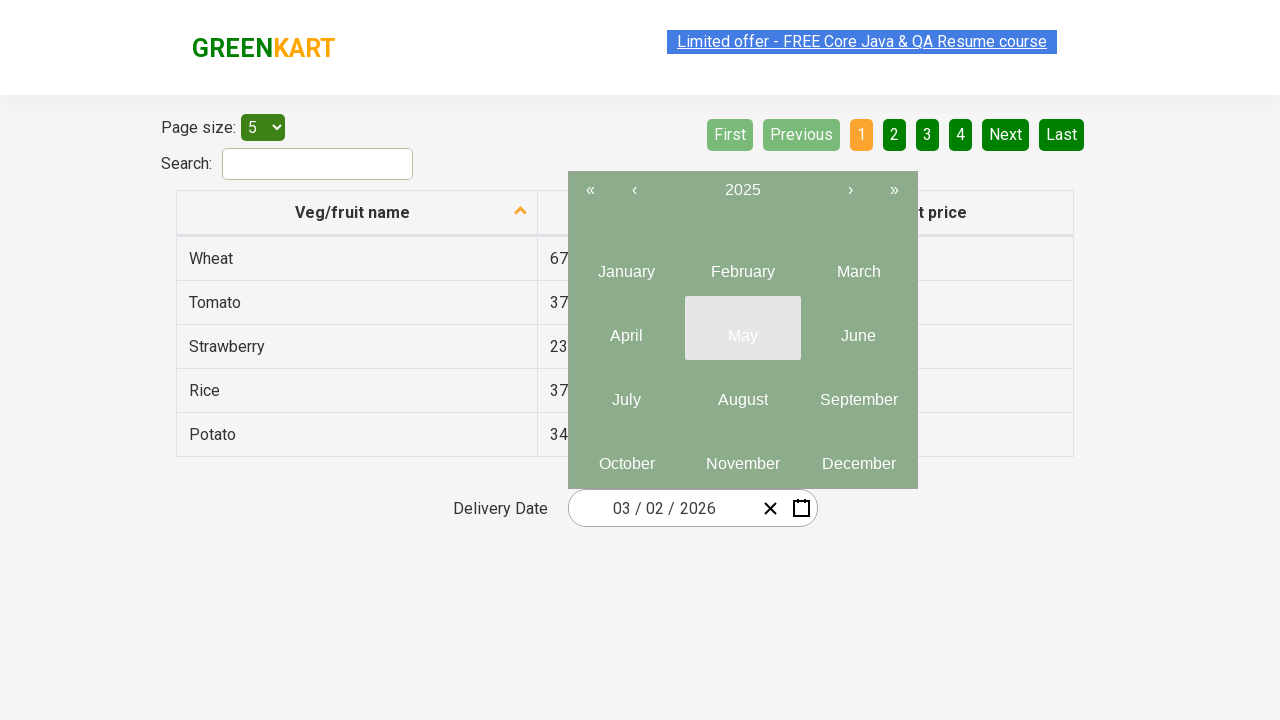

Selected month 7 from year view at (626, 392) on .react-calendar__year-view__months__month >> nth=6
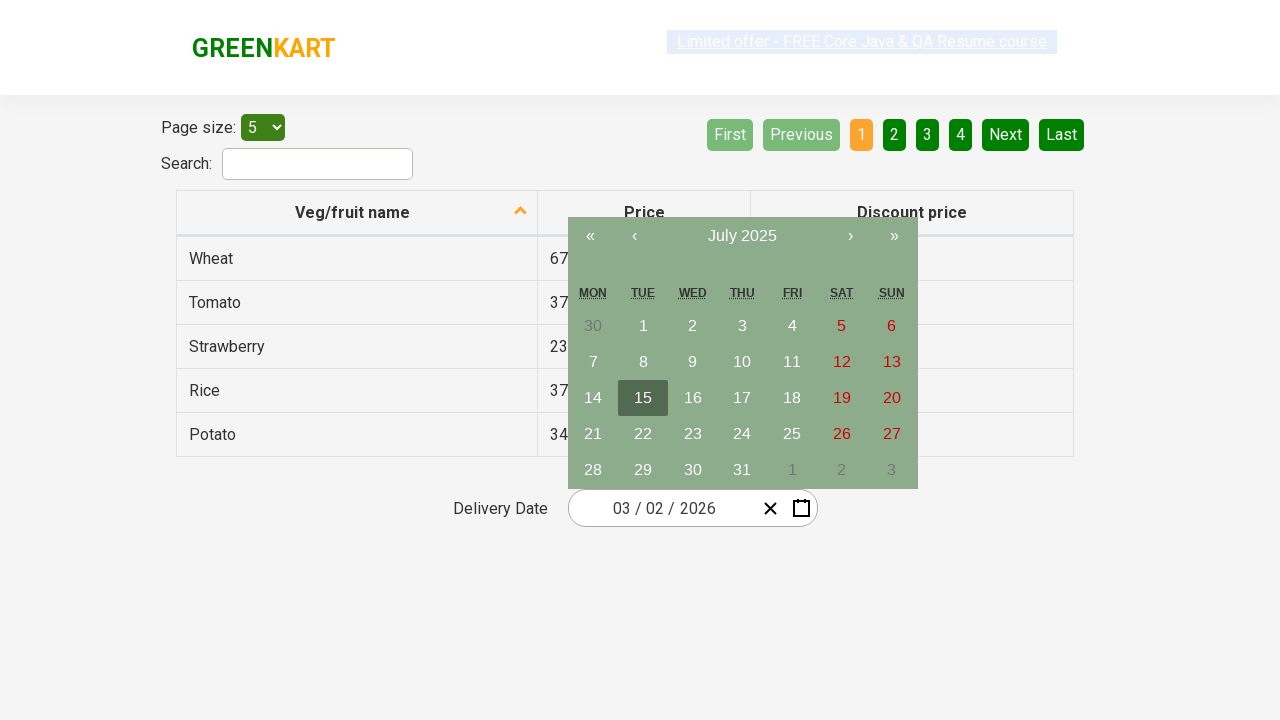

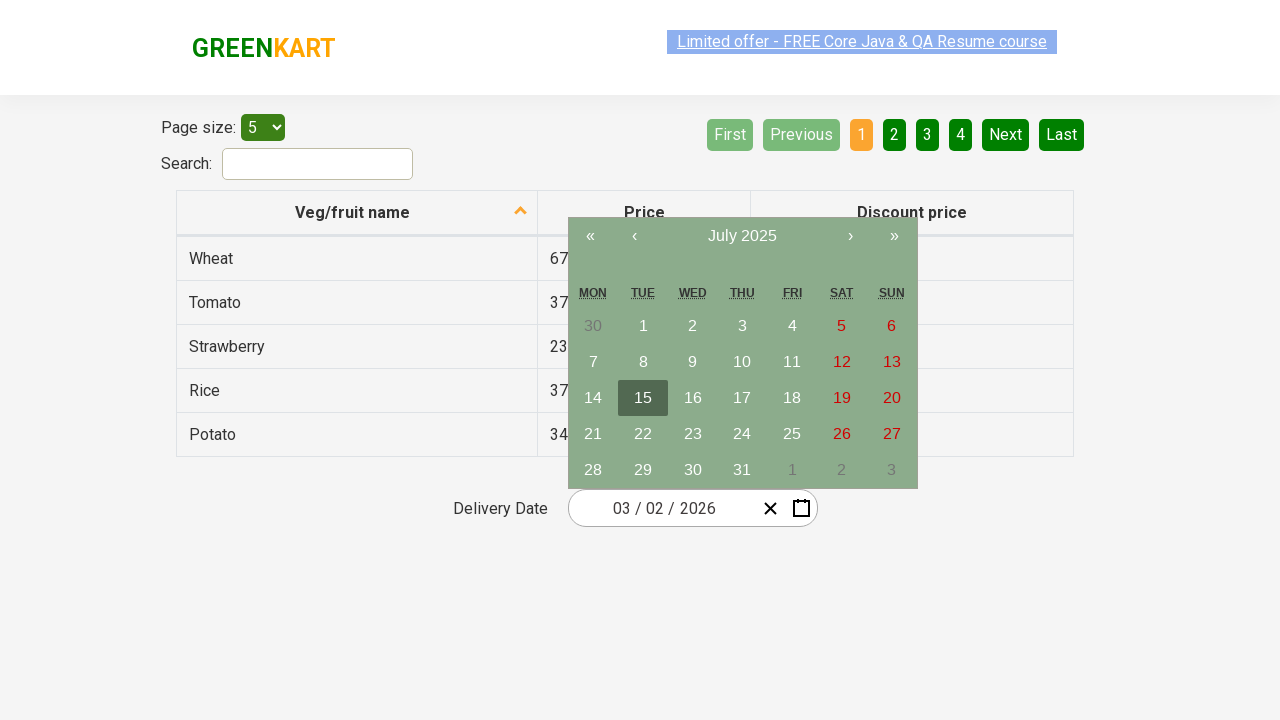